Navigates to webdriver.io and retrieves the page title

Starting URL: https://webdriver.io

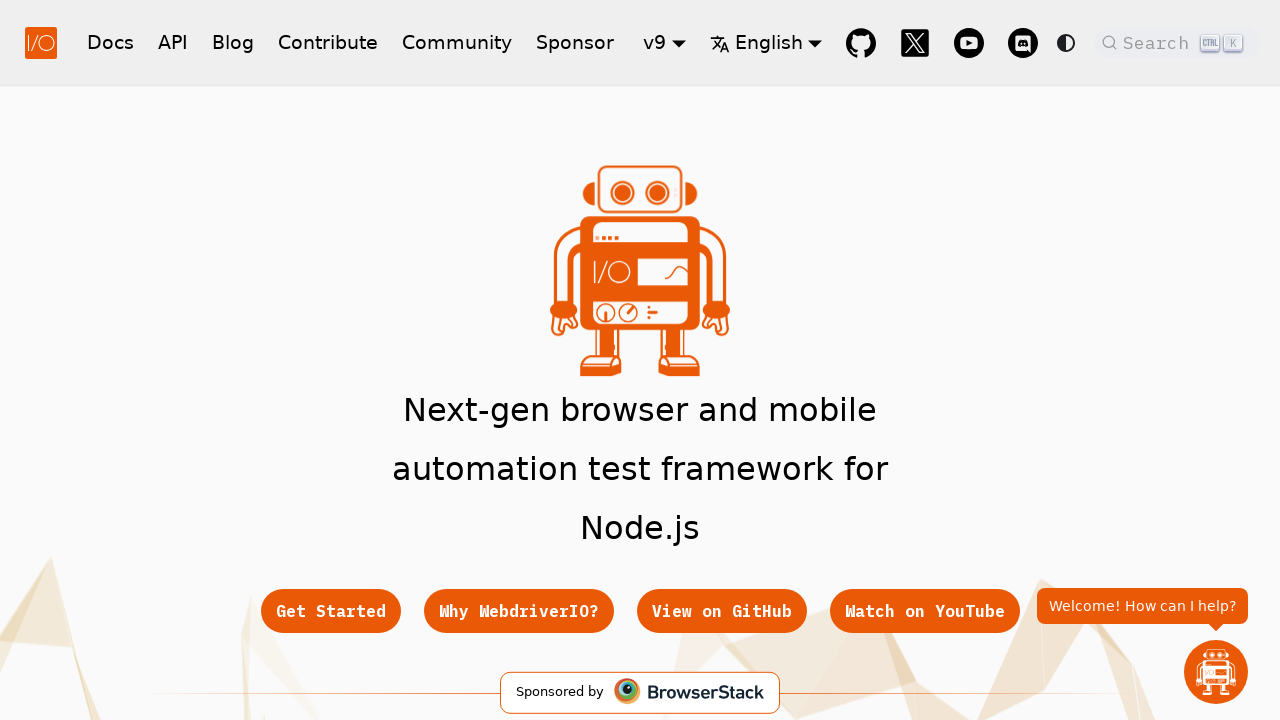

Navigated to https://webdriver.io
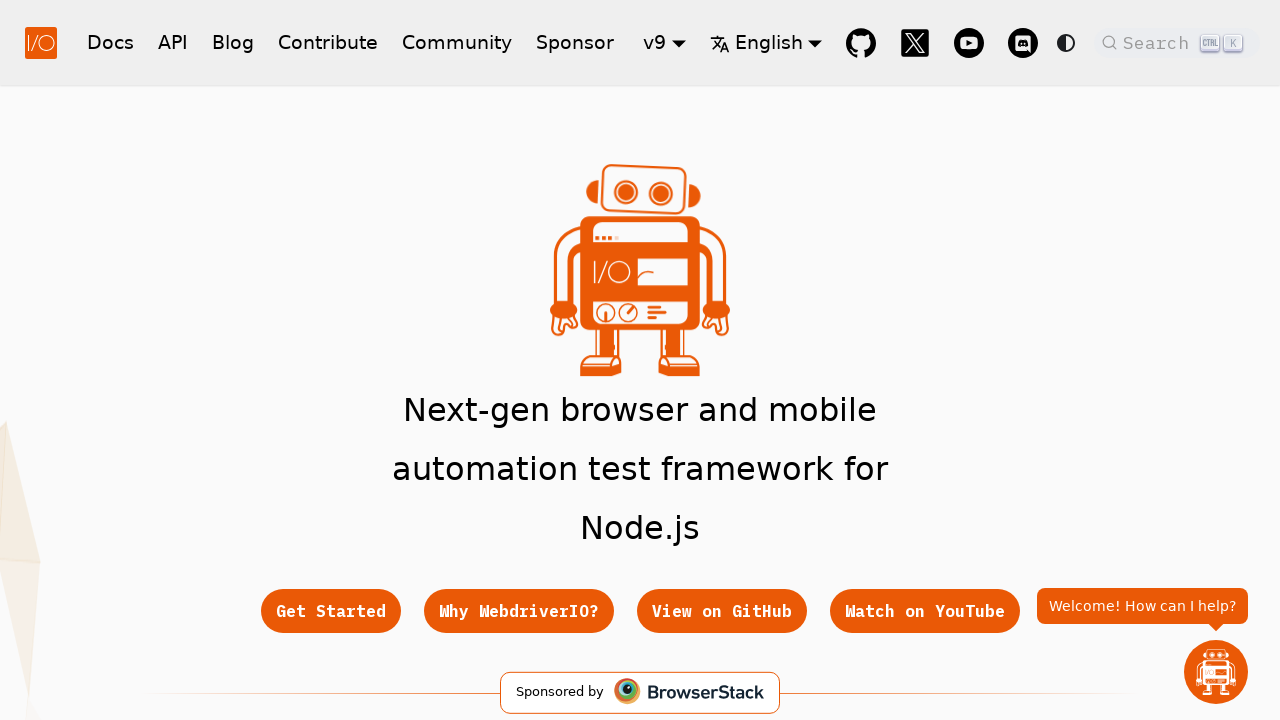

Retrieved page title: WebdriverIO · Next-gen browser and mobile automation test framework for Node.js | WebdriverIO
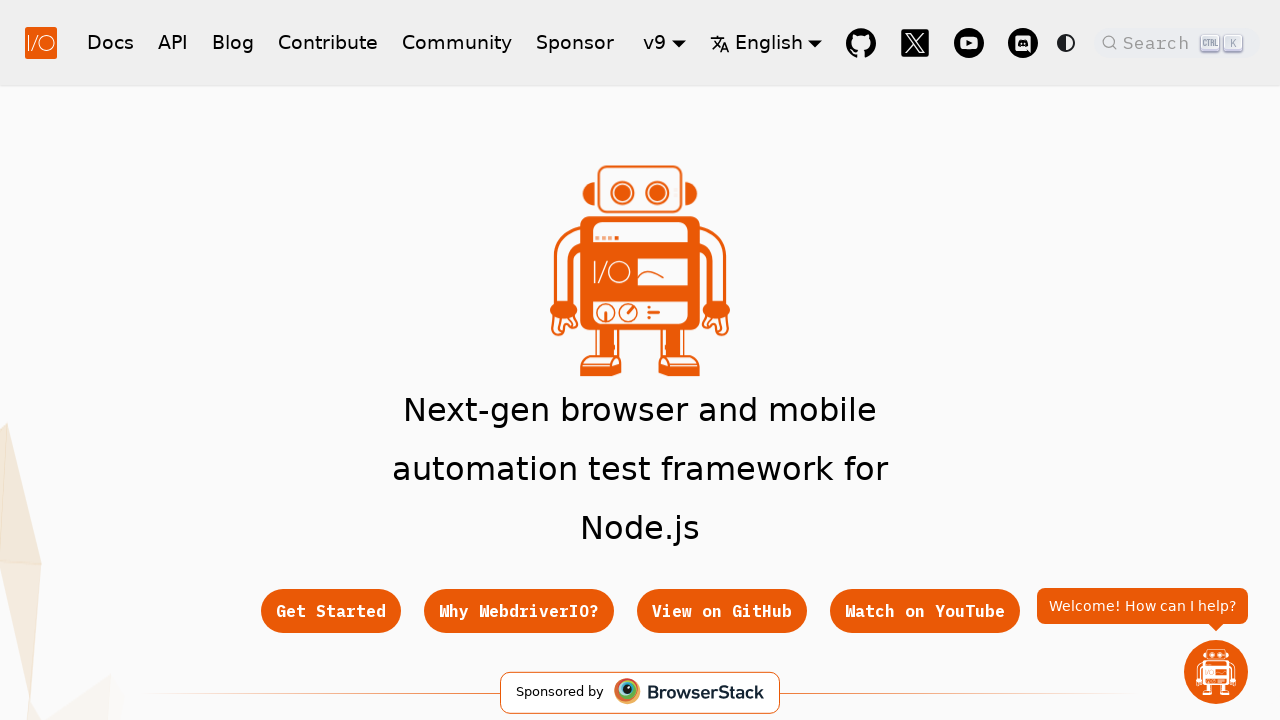

Verified page title contains 'WebdriverIO'
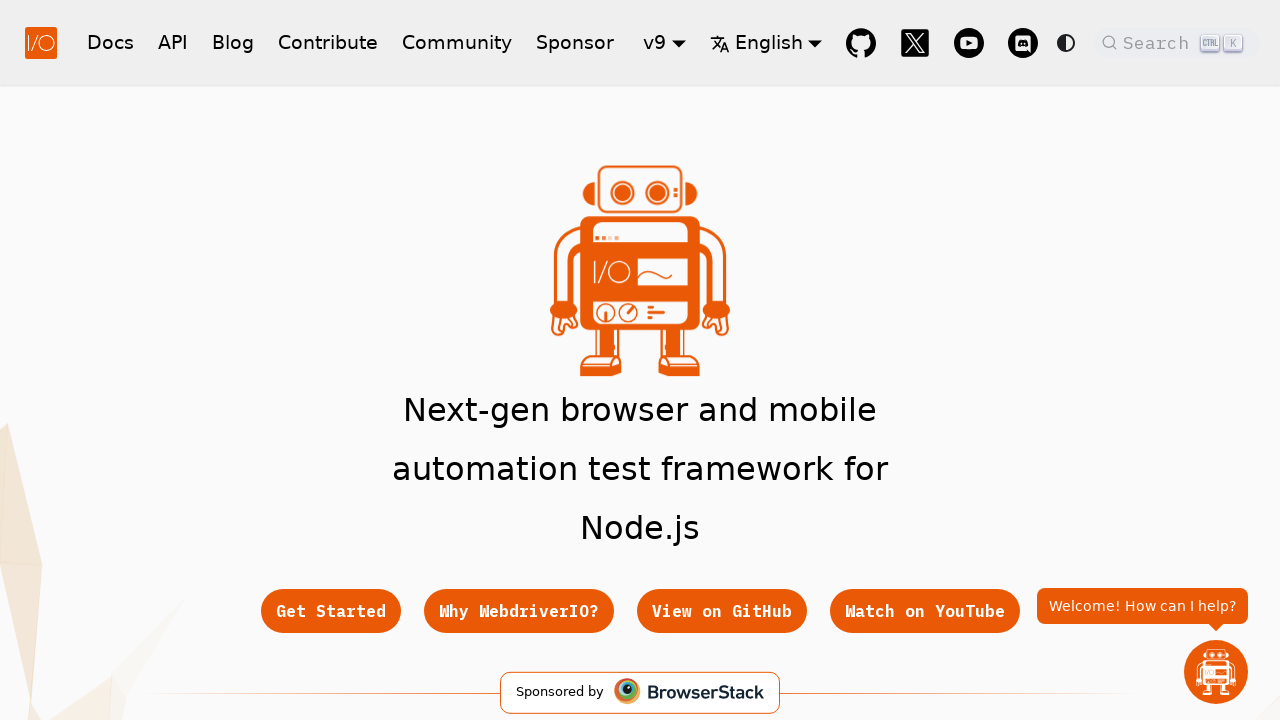

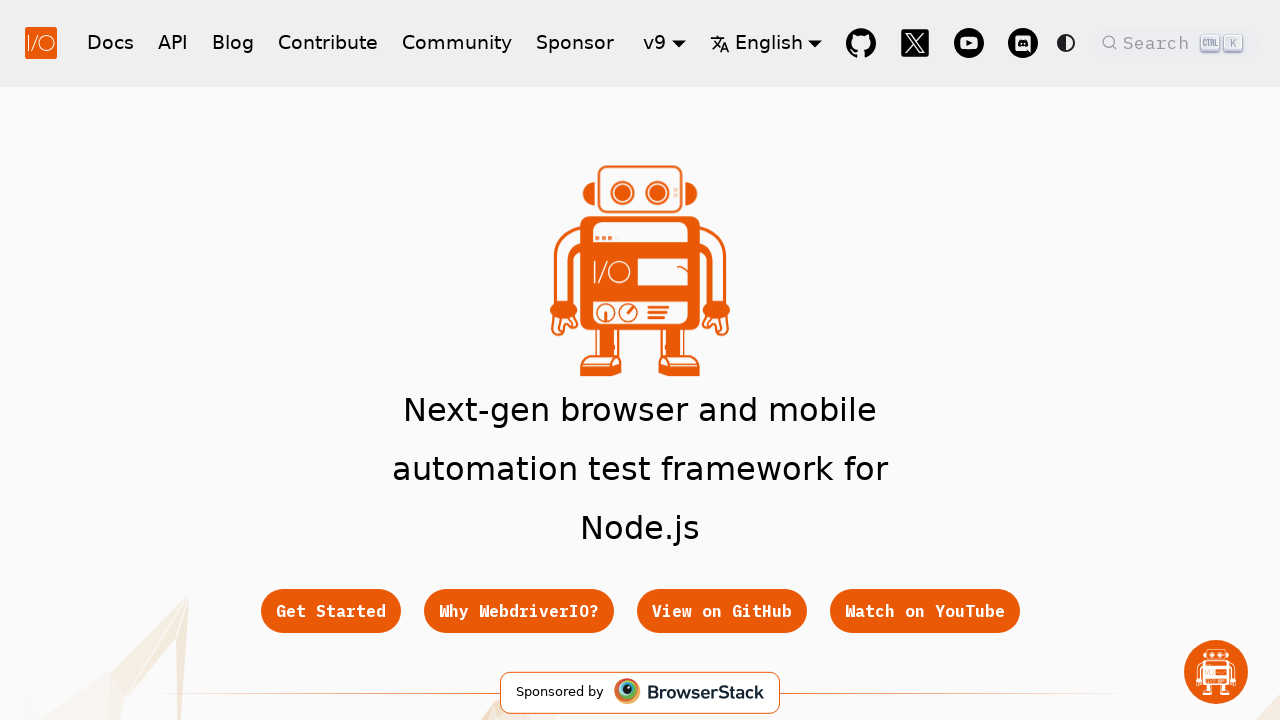